Tests hover functionality by hovering over a link element and verifying its font-size style changes to 20px

Starting URL: http://watir.com/examples/hover.html

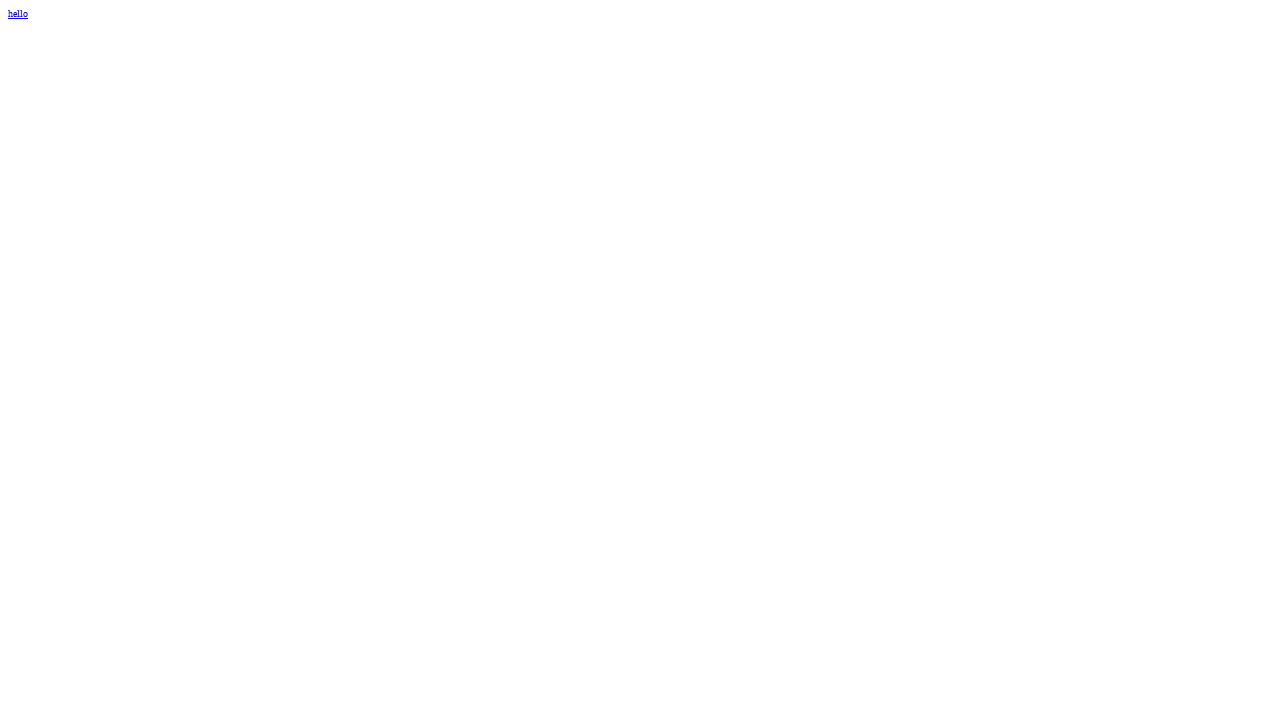

Navigated to hover example page
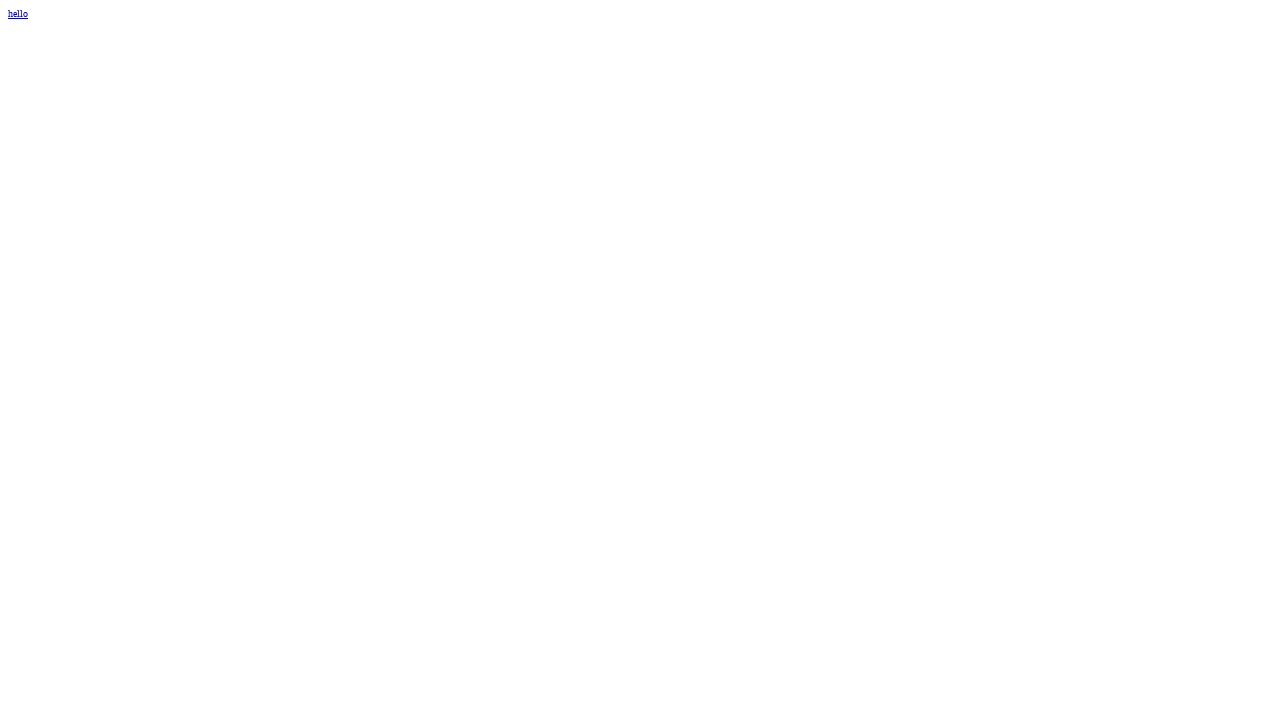

Hovered over the first link element at (18, 14) on a >> nth=0
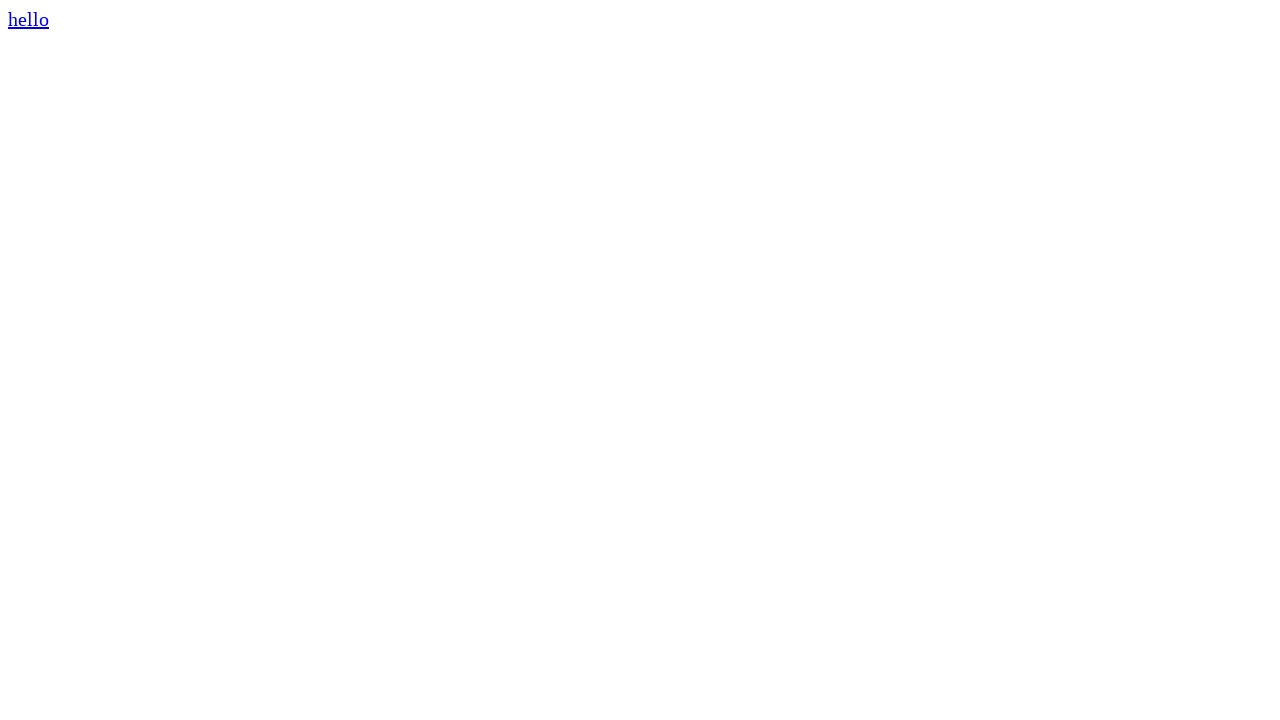

Retrieved computed font-size style after hover
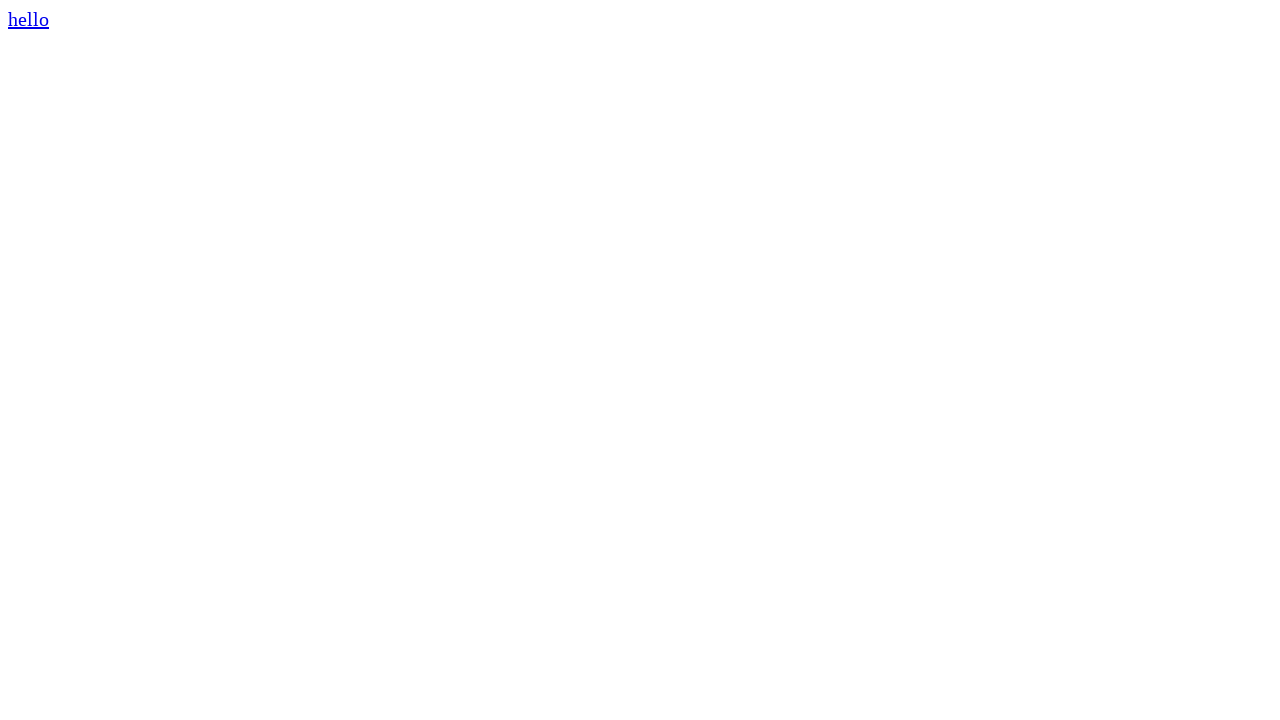

Verified font-size changed to 20px on hover
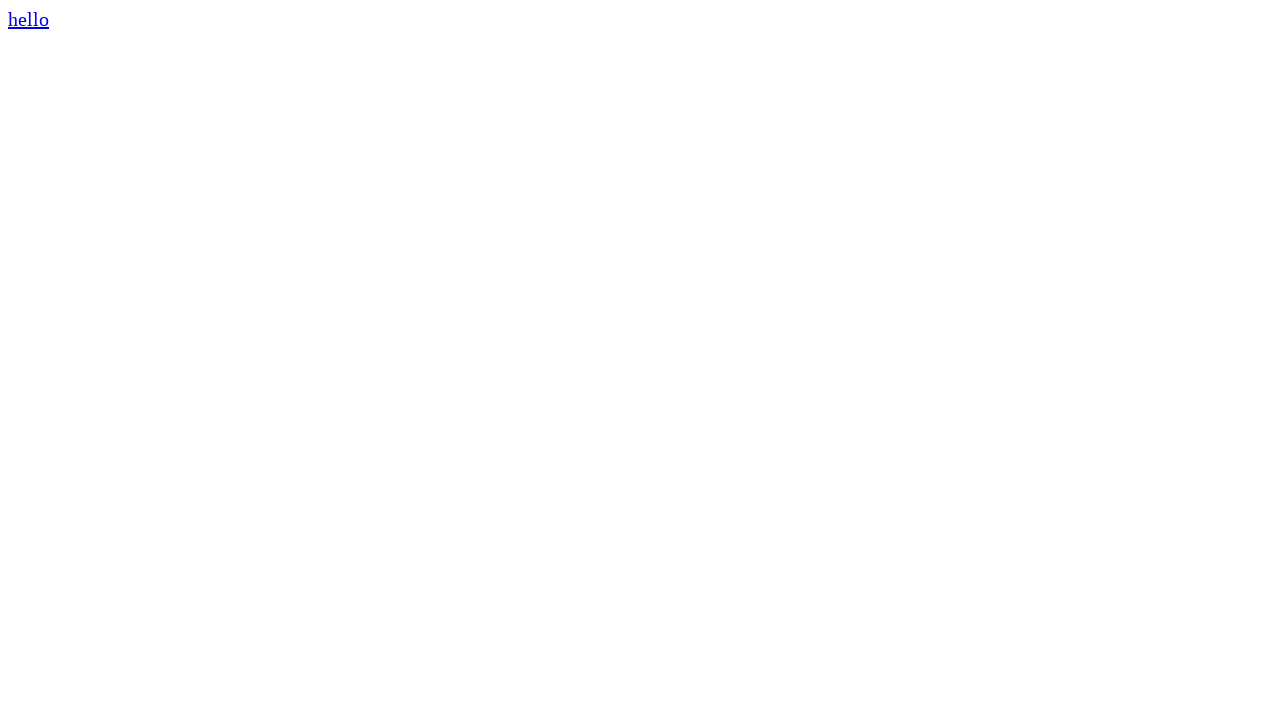

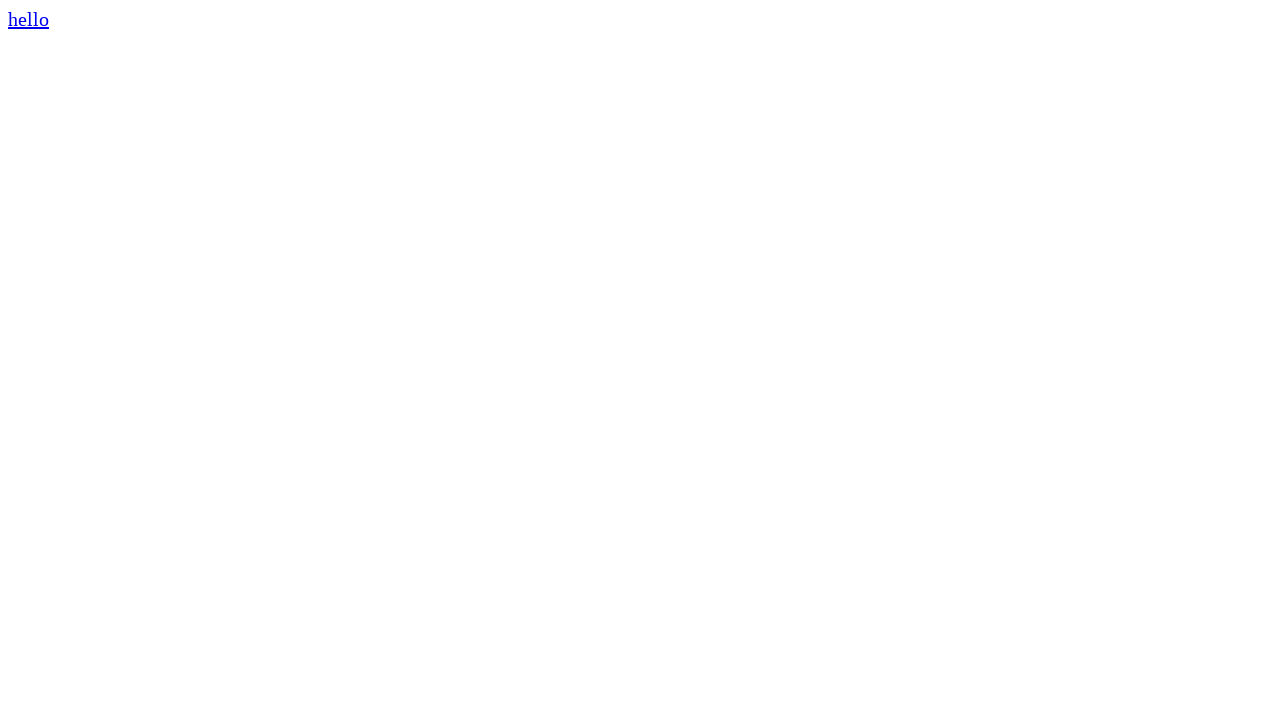